Tests searching for "gyro" food and verifying "No results found" popup appears

Starting URL: https://d3n9iqvbhzuqoh.cloudfront.net/

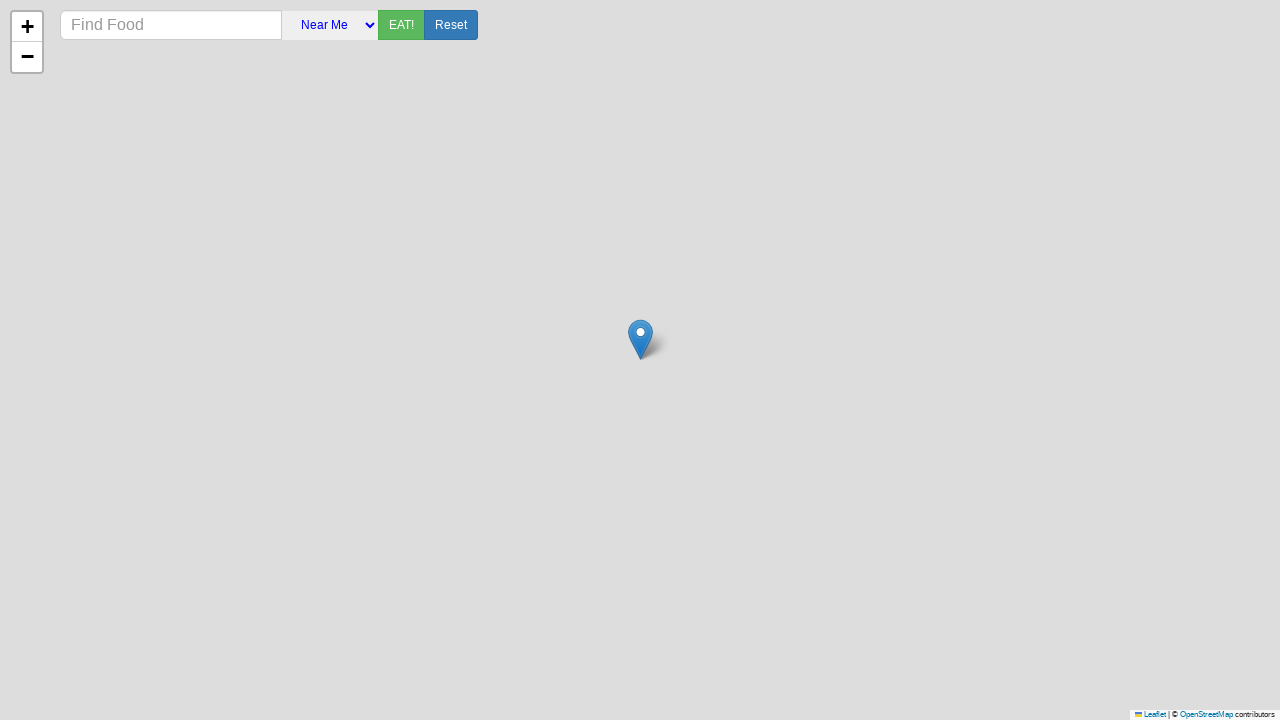

Map container loaded
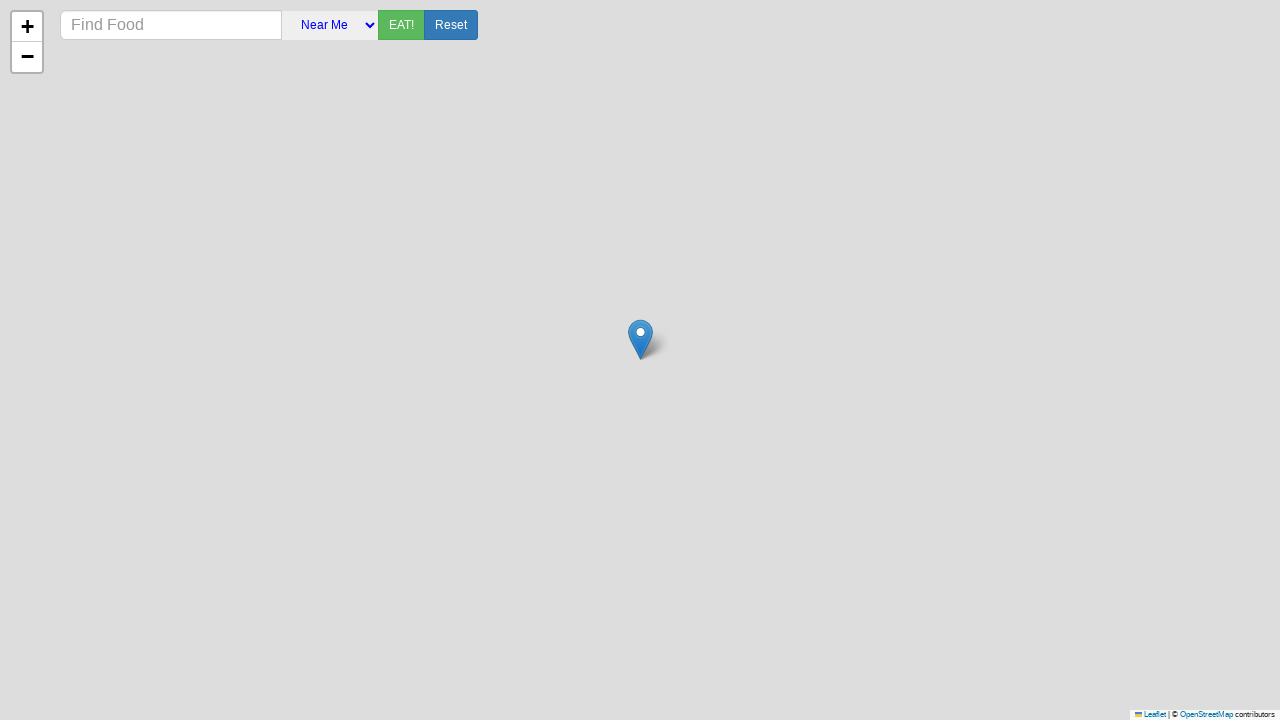

Typed 'gyro' in Find Food input field on input[placeholder*="Find"], input[type="text"]
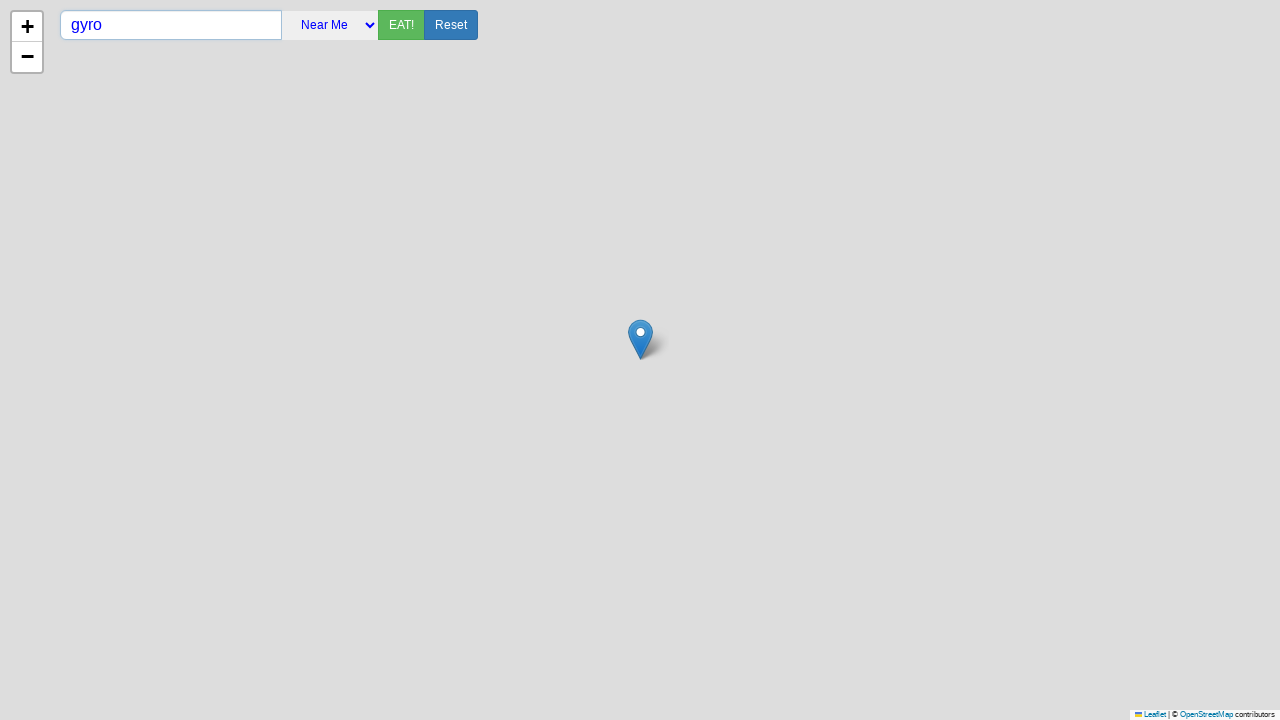

Clicked EAT! button to search for gyro at (401, 25) on button:has-text("EAT!")
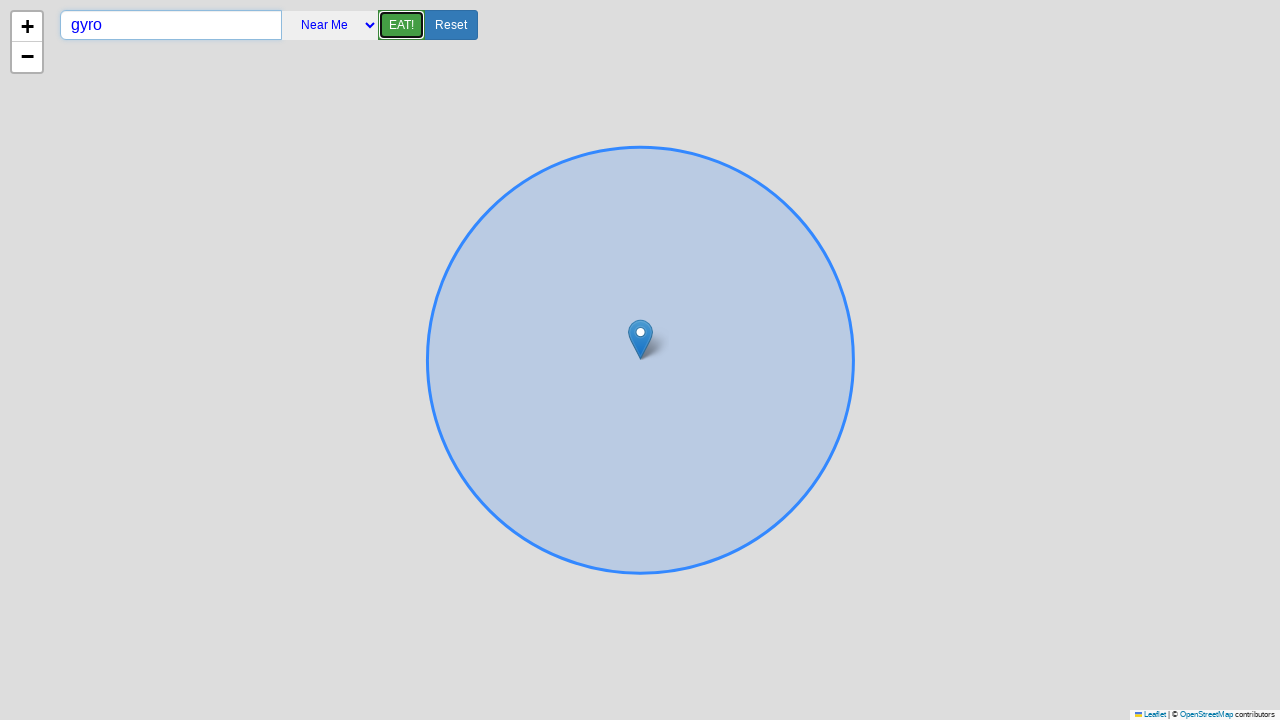

Popup appeared on map
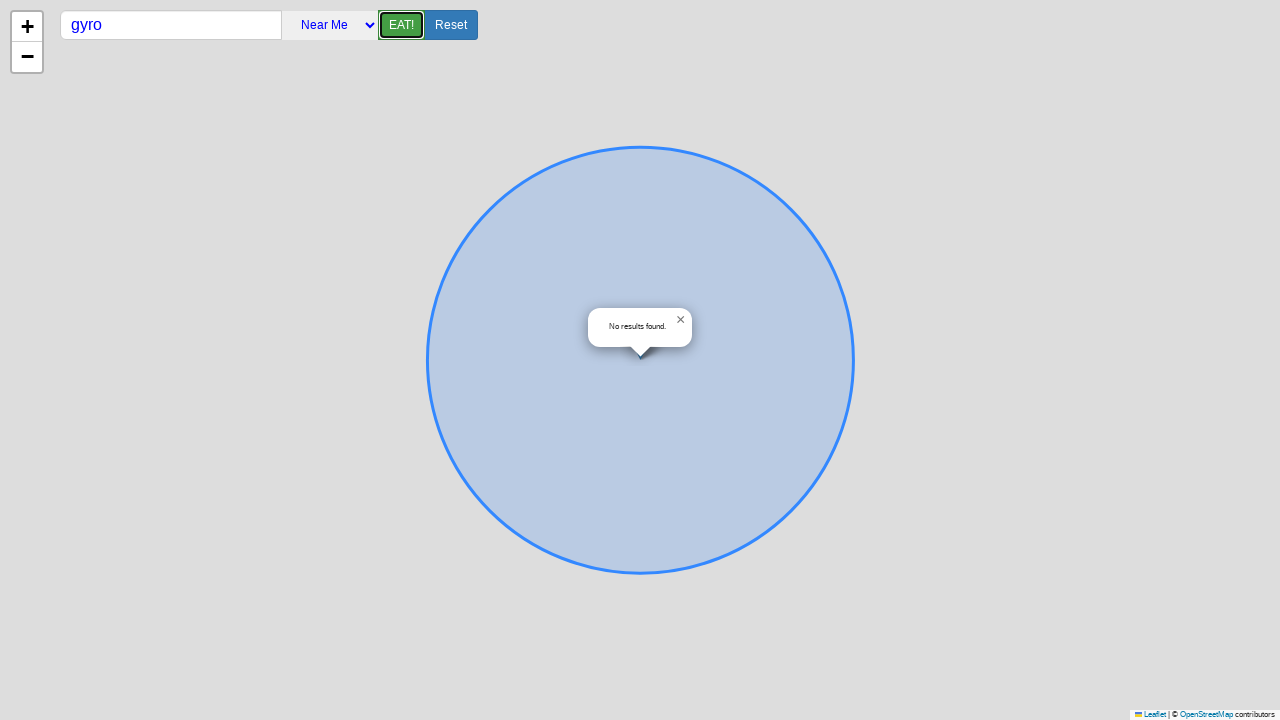

Verified 'No results found' message is displayed in popup
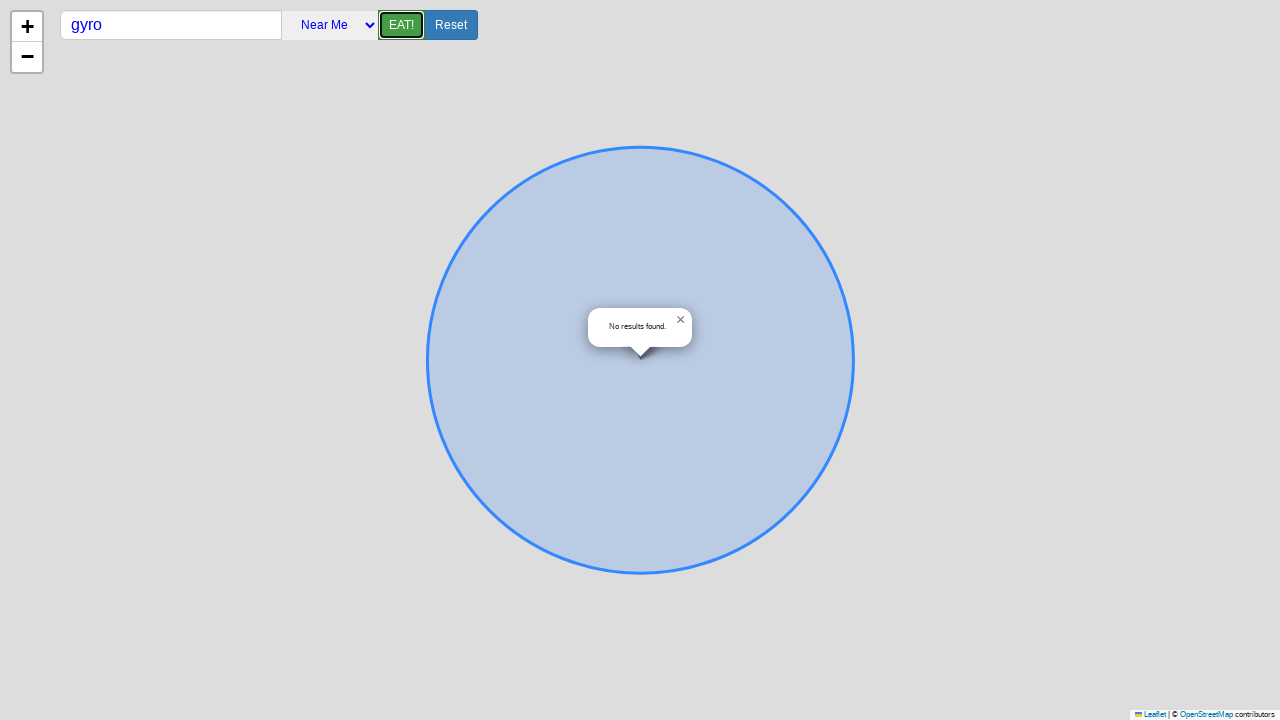

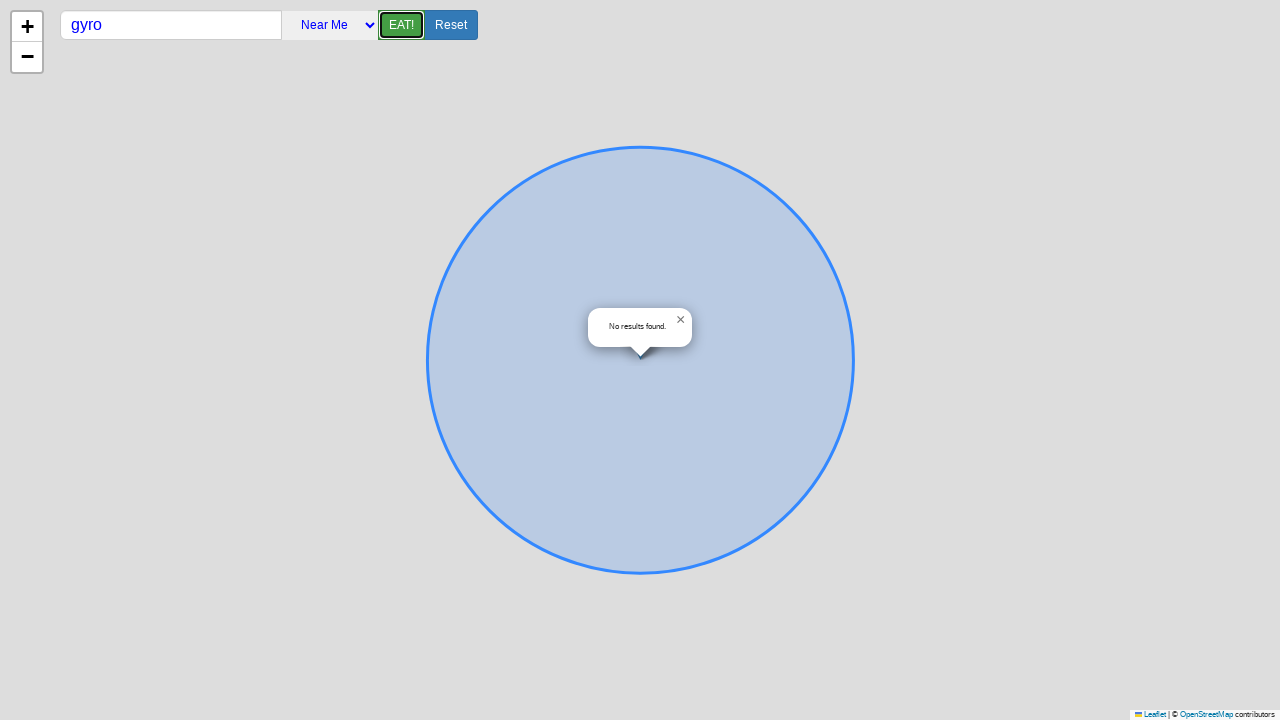